Tests the Blockly playground by clicking on the Logic category in the toolbox, dragging an "if-do" block from the flyout onto the workspace, and verifying the block was successfully added.

Starting URL: https://blockly-demo.appspot.com/static/tests/playground.html

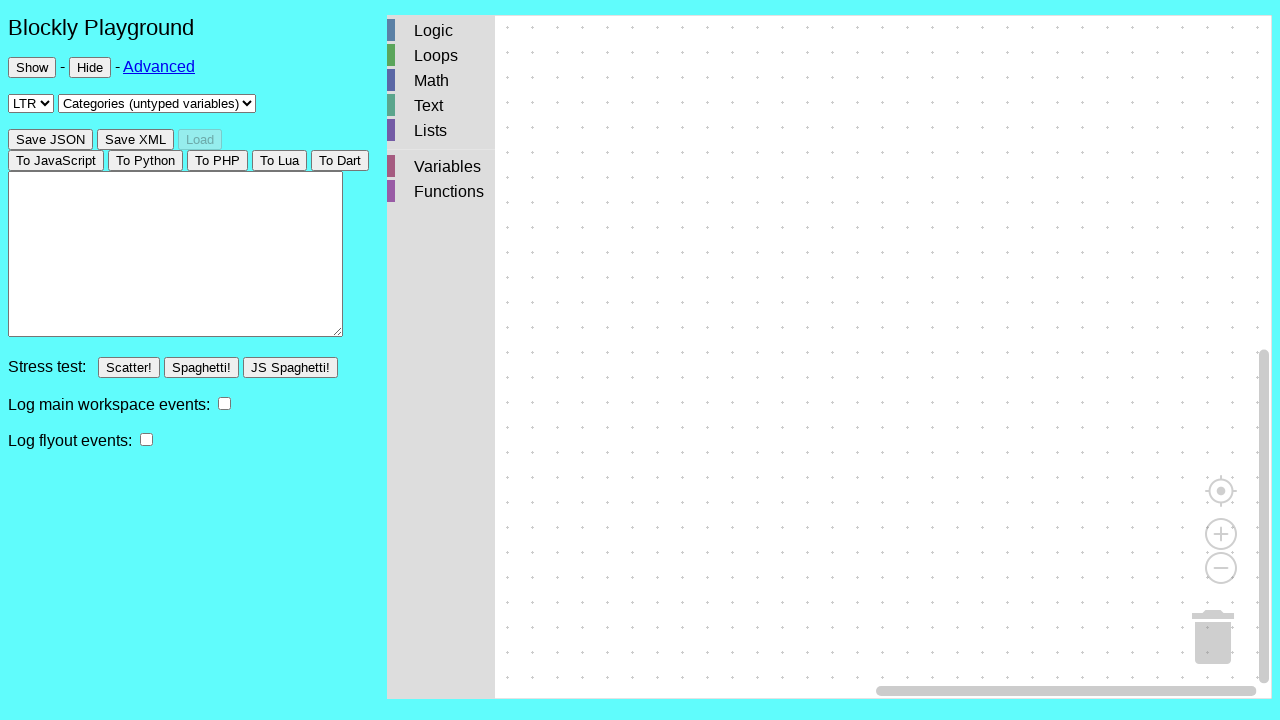

Blockly workspace loaded
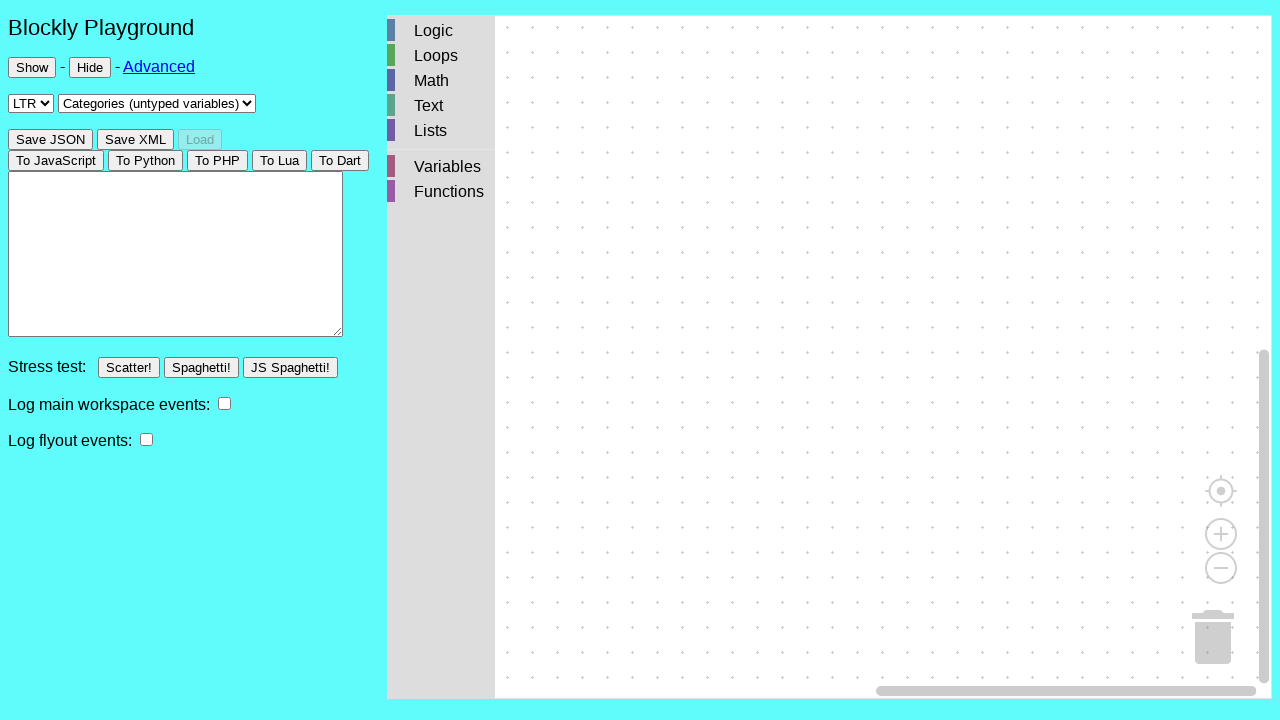

Clicked Logic category button in toolbox at (441, 357) on #blockly-0
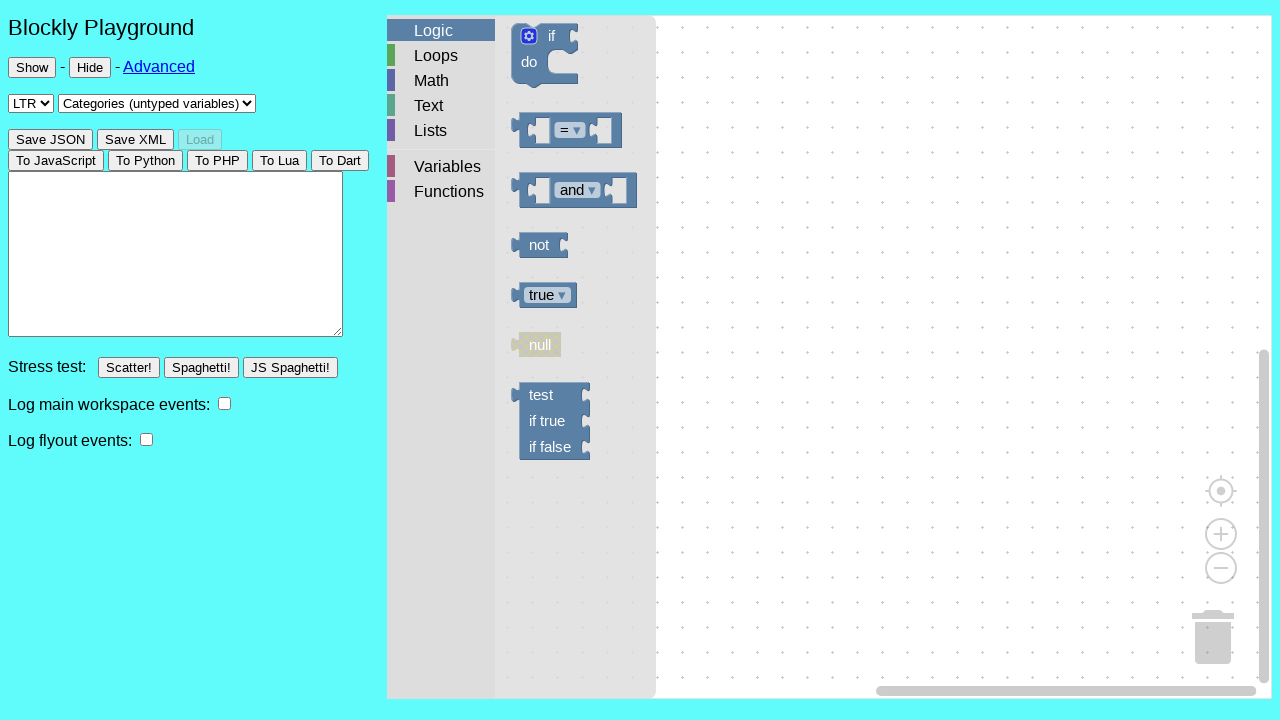

Flyout appeared with Logic category blocks
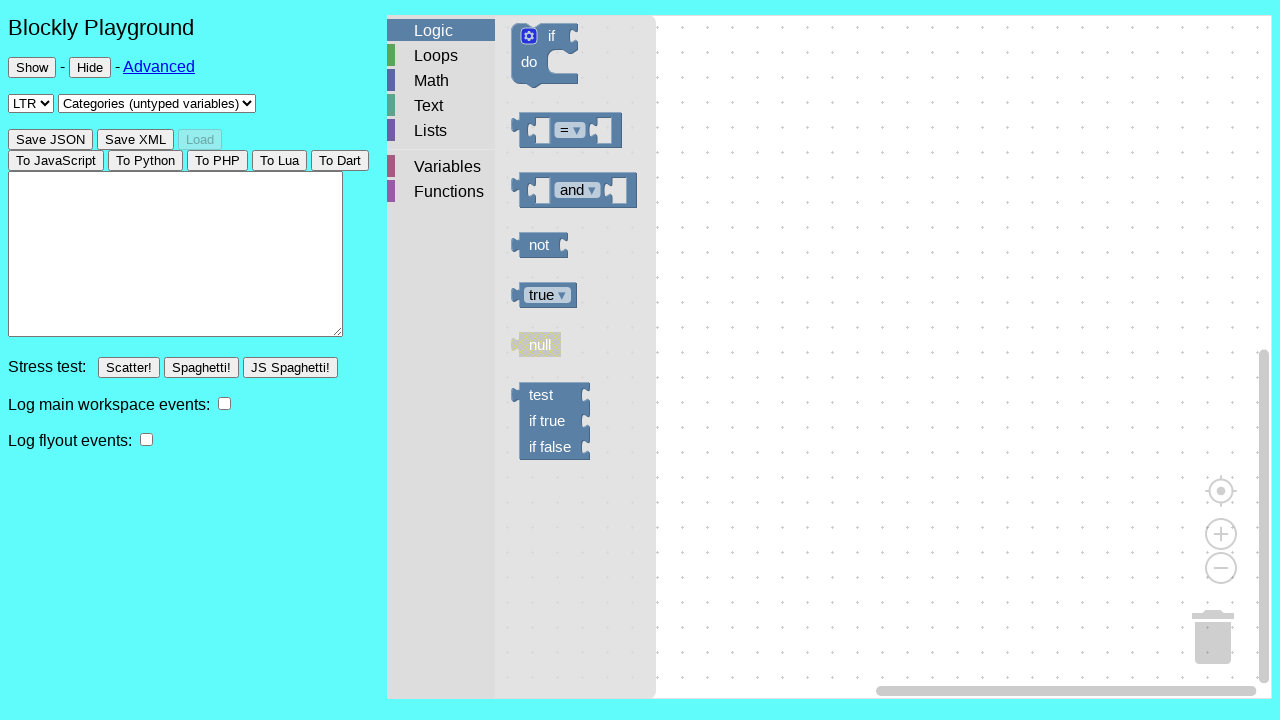

Located if-do block in flyout
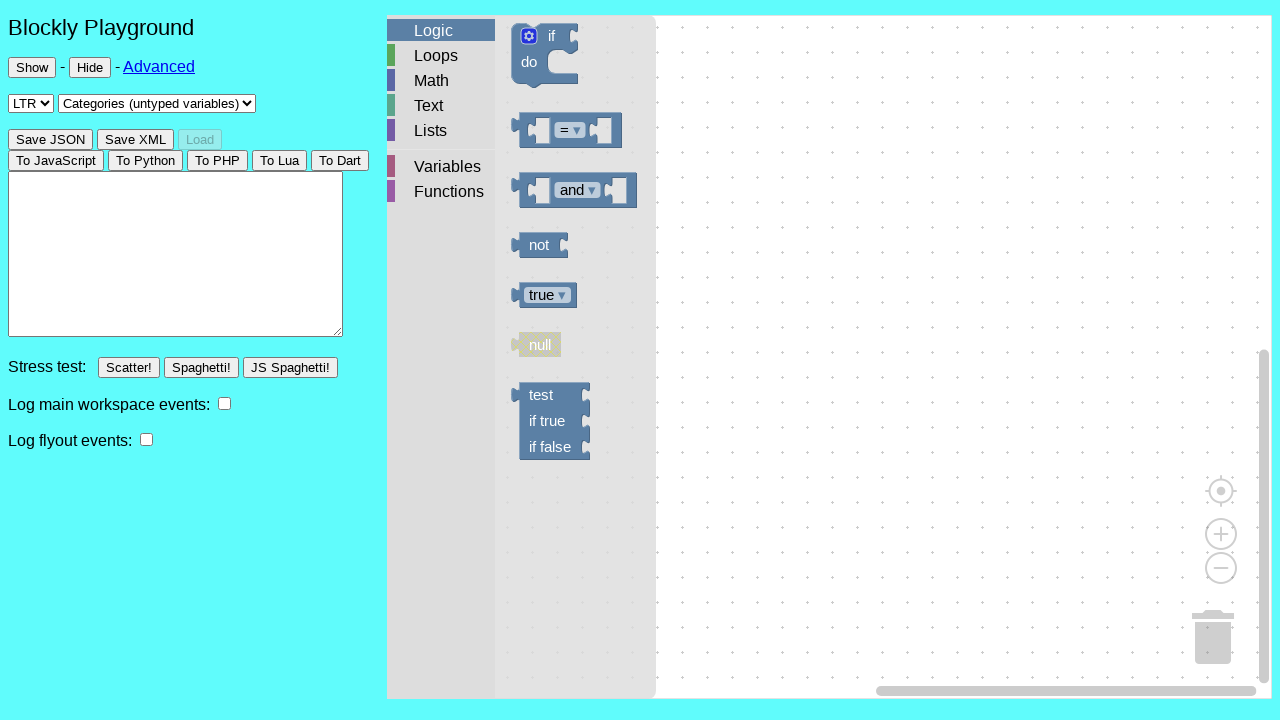

Dragged if-do block from flyout to workspace at position (300, 200) at (687, 215)
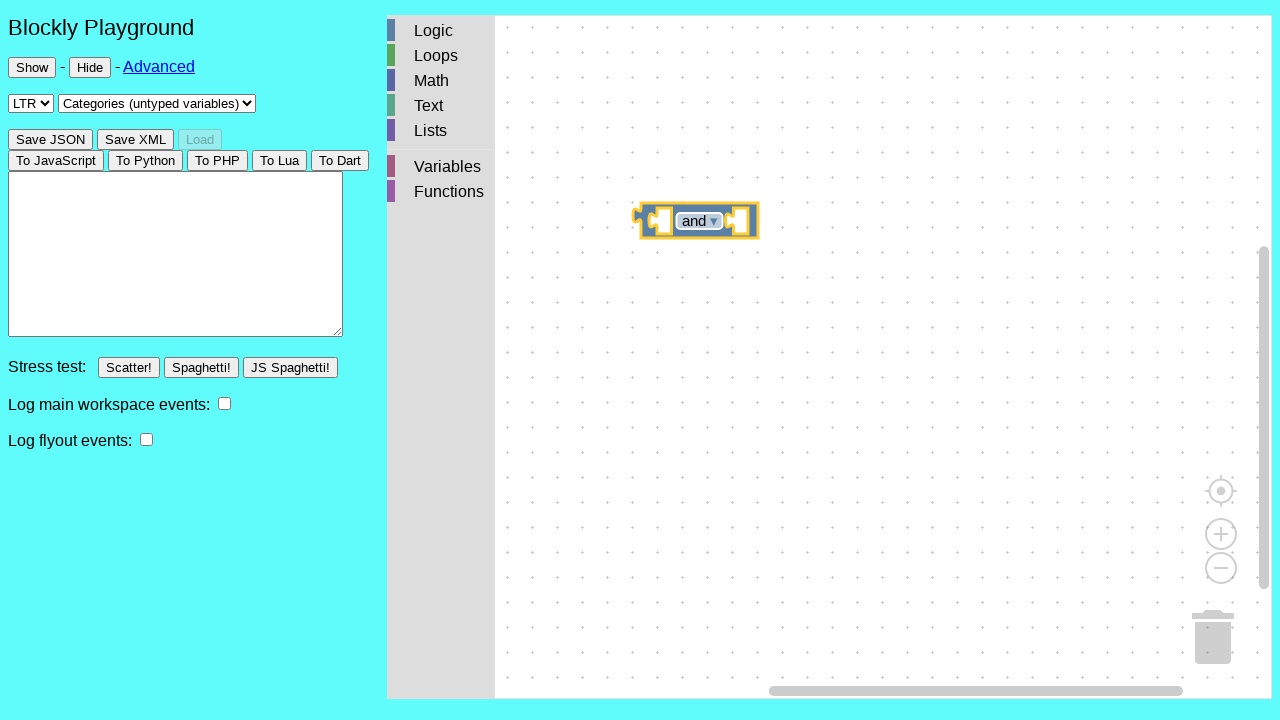

Waited for block placement to complete
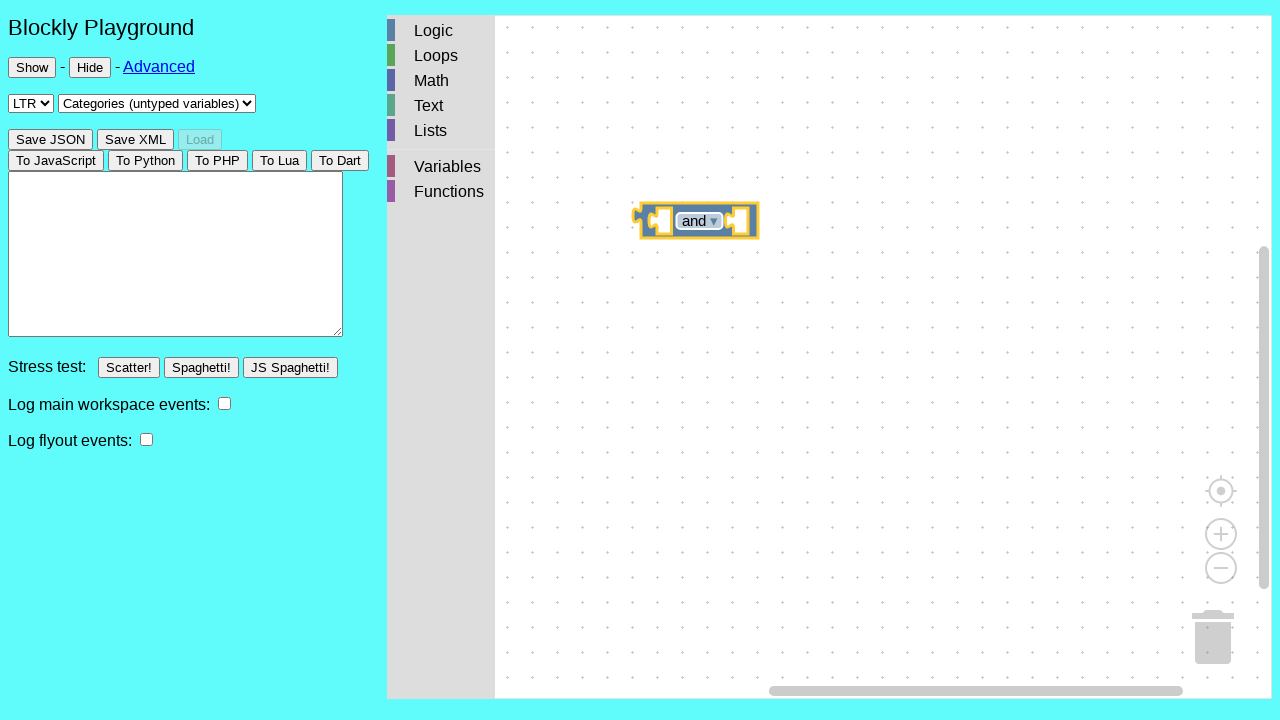

Evaluated workspace to verify block was added
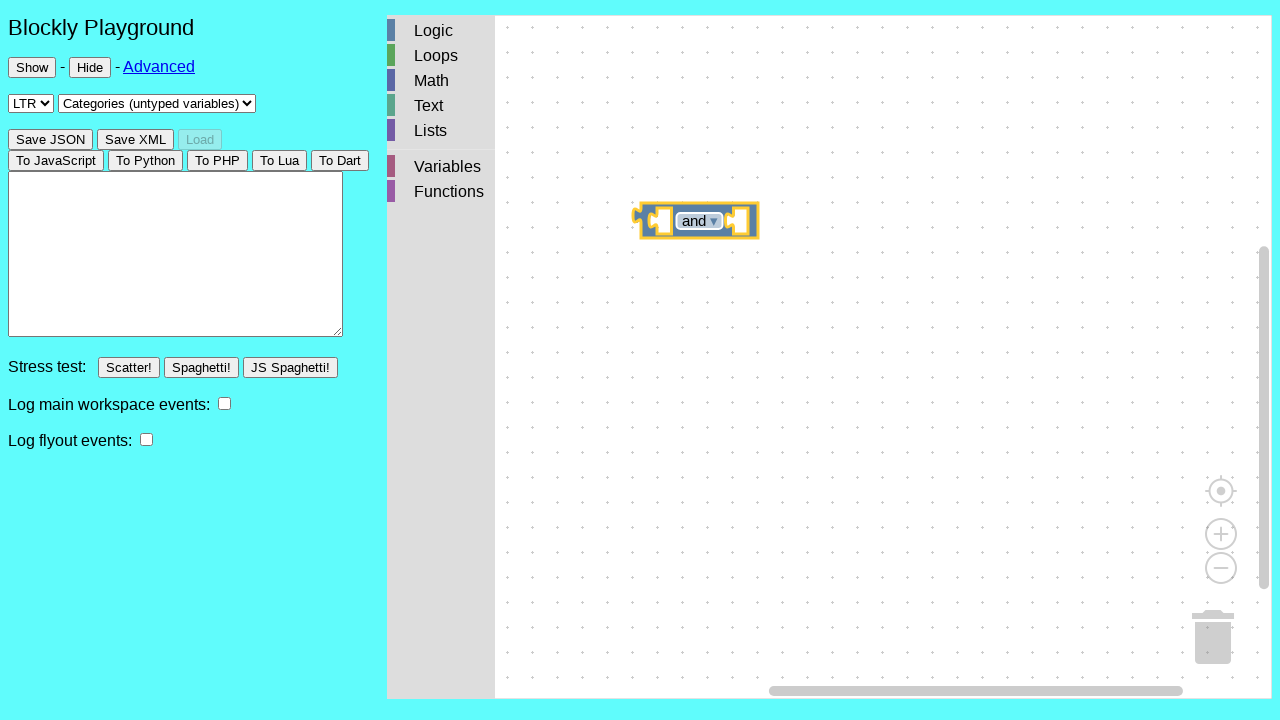

Assertion passed: if-do block successfully added to workspace
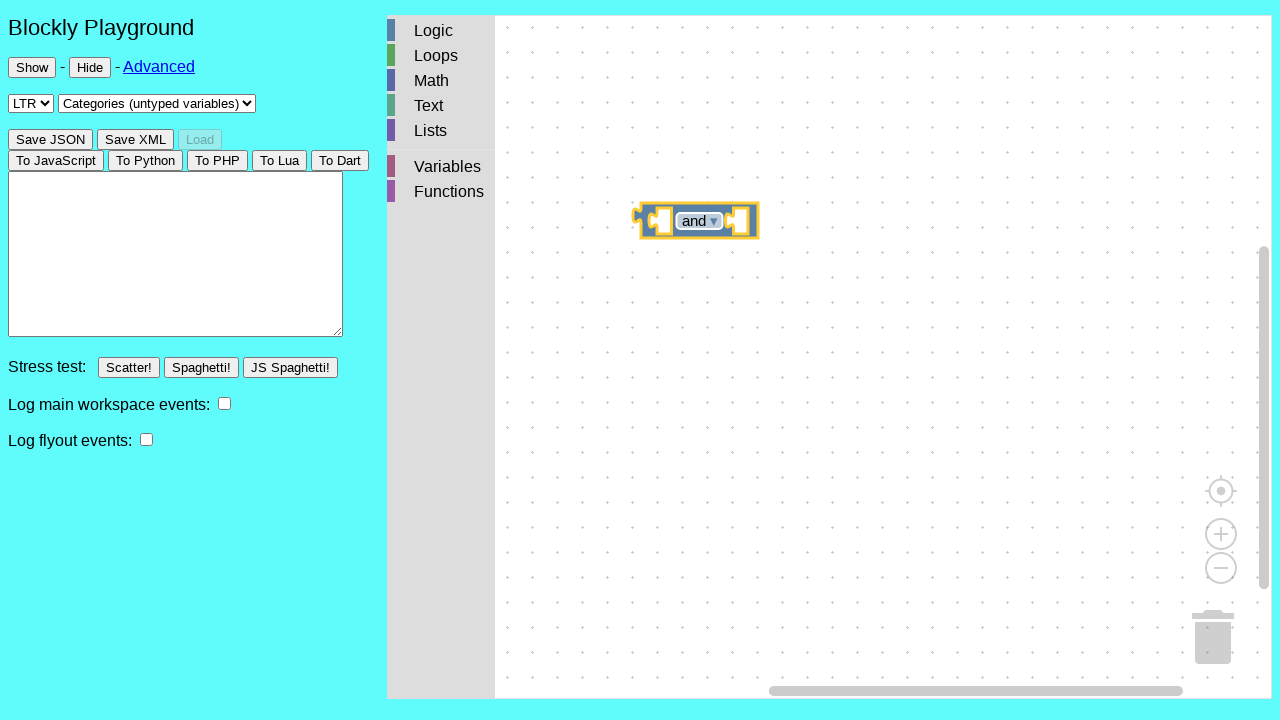

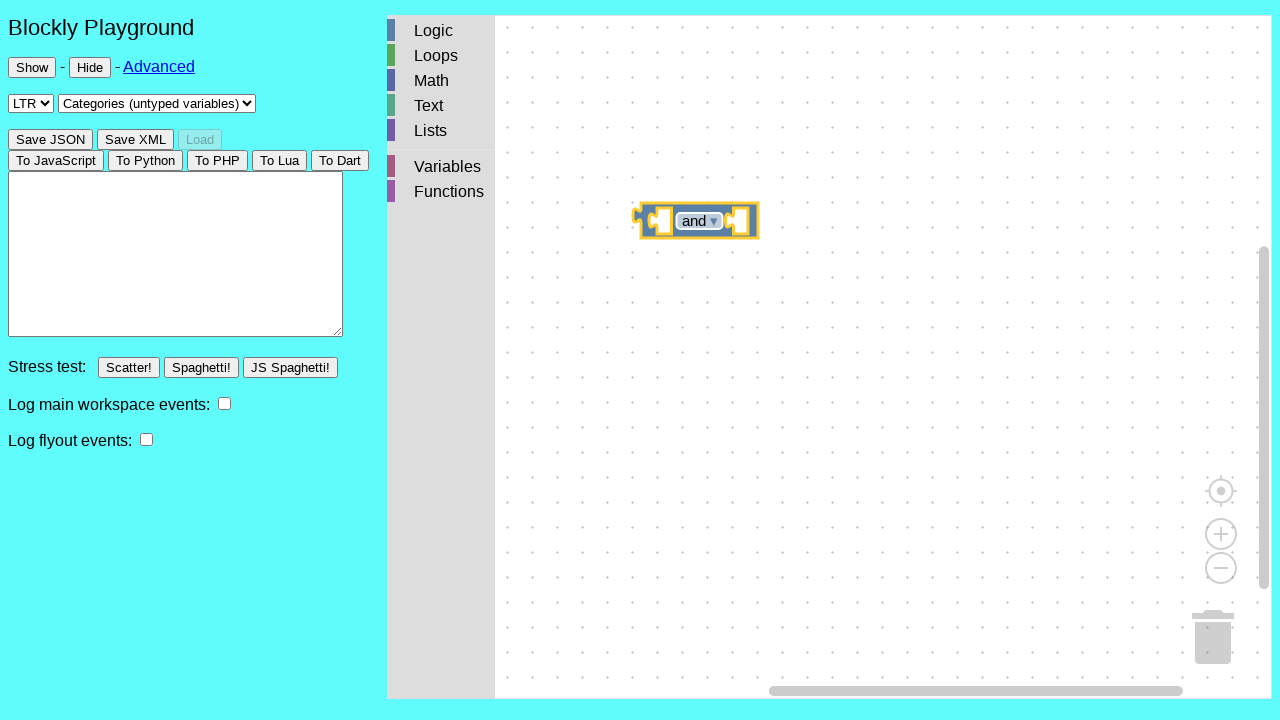